Tests JavaScript confirm dialog functionality by clicking a button inside an iframe, accepting the alert, and verifying the result text

Starting URL: https://www.w3schools.com/js/tryit.asp?filename=tryjs_confirm

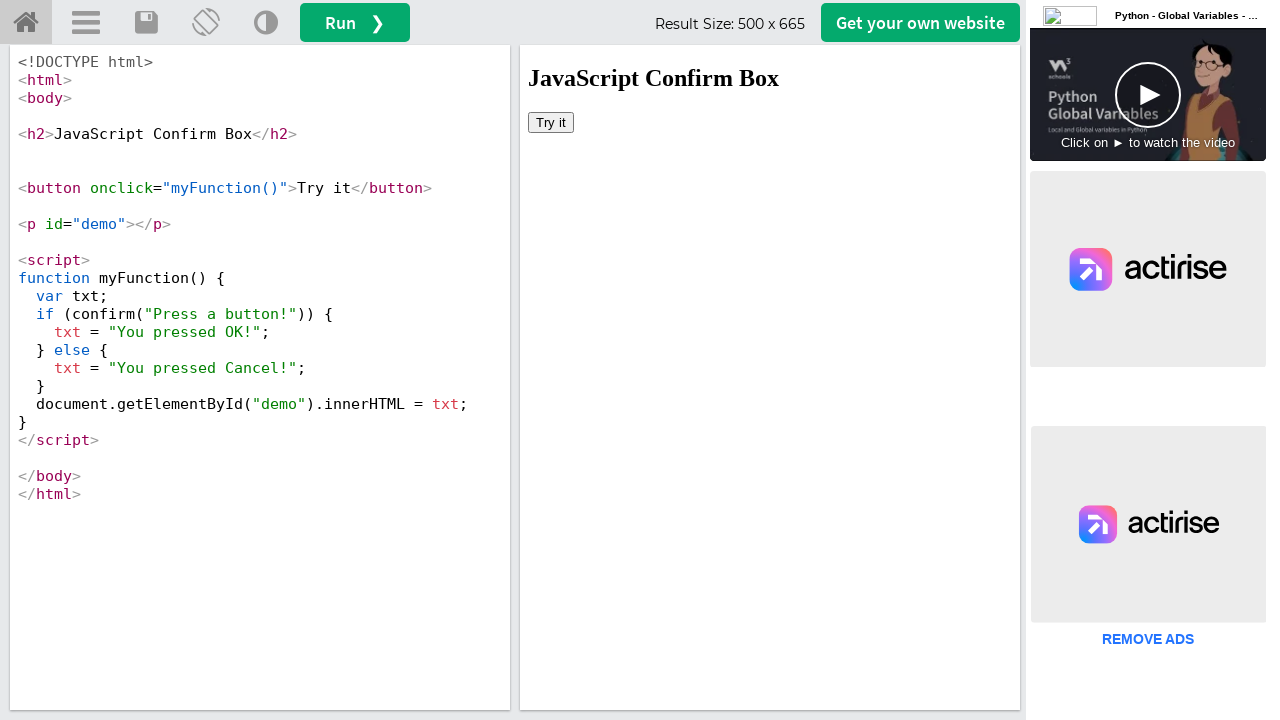

Located iframe with id 'iframeResult'
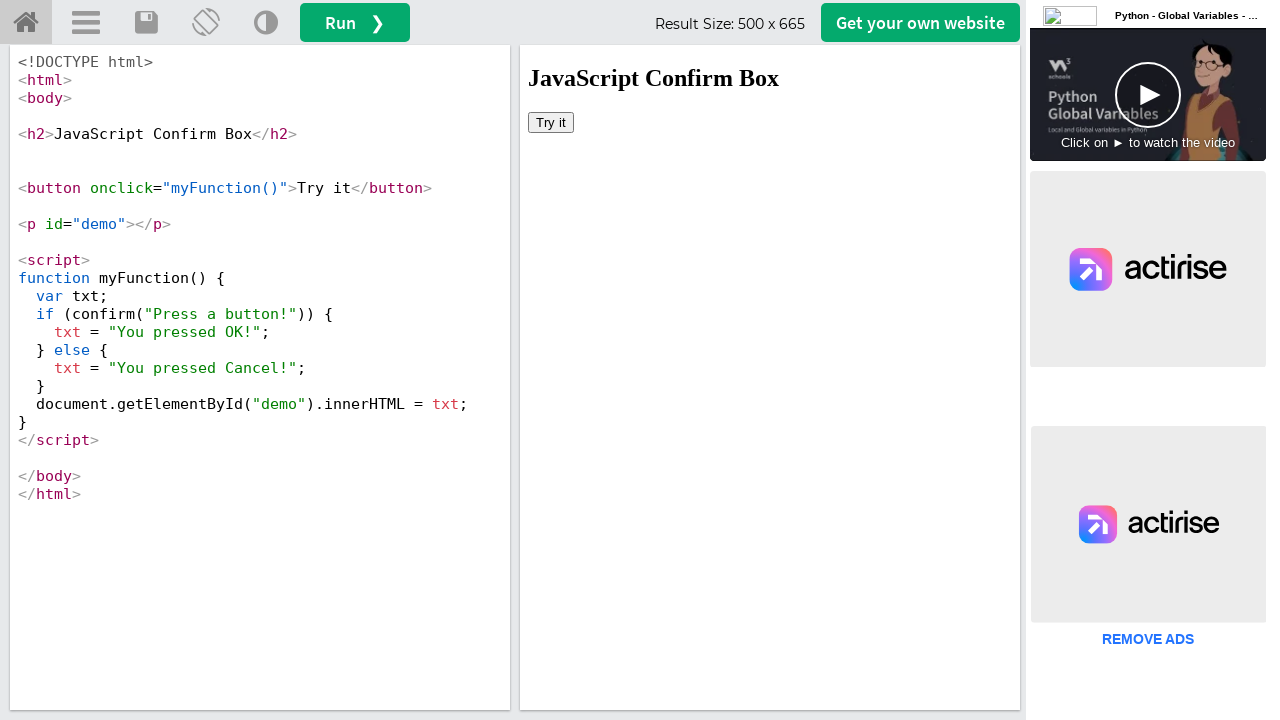

Clicked 'Try it' button inside iframe to trigger confirm dialog at (551, 122) on iframe#iframeResult >> internal:control=enter-frame >> button:has-text('Try it')
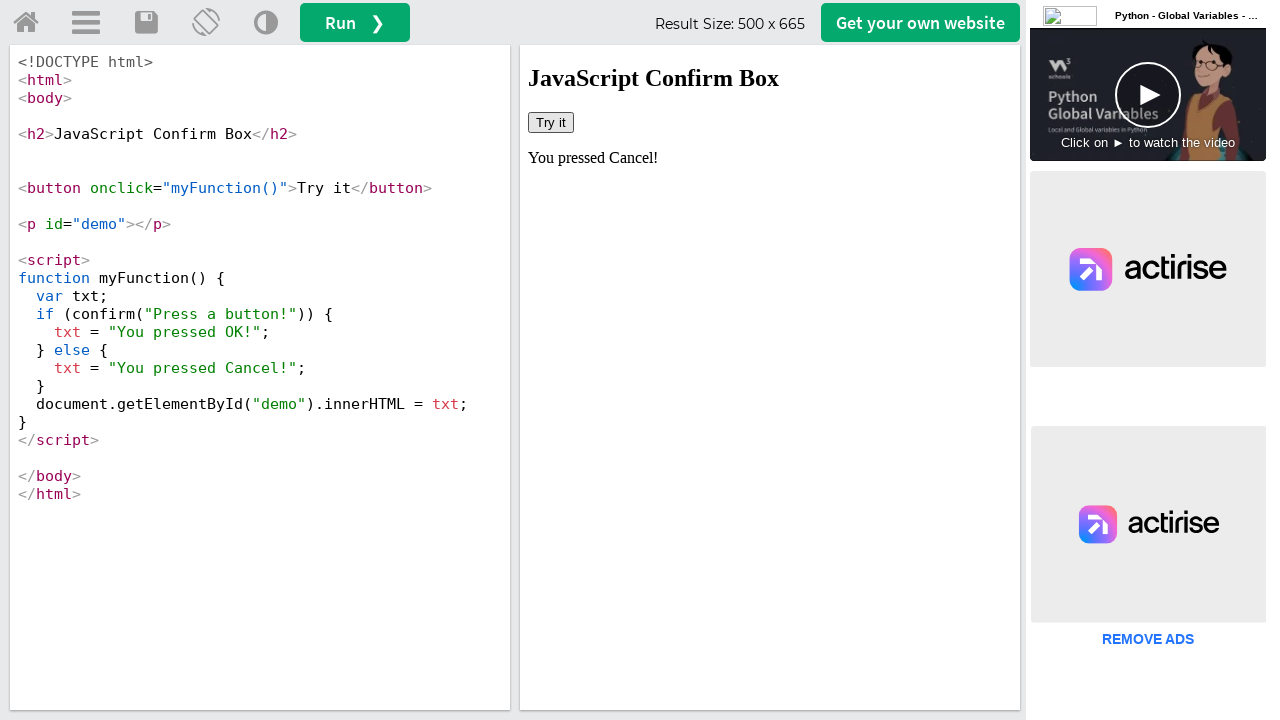

Set up dialog handler to accept confirm dialog
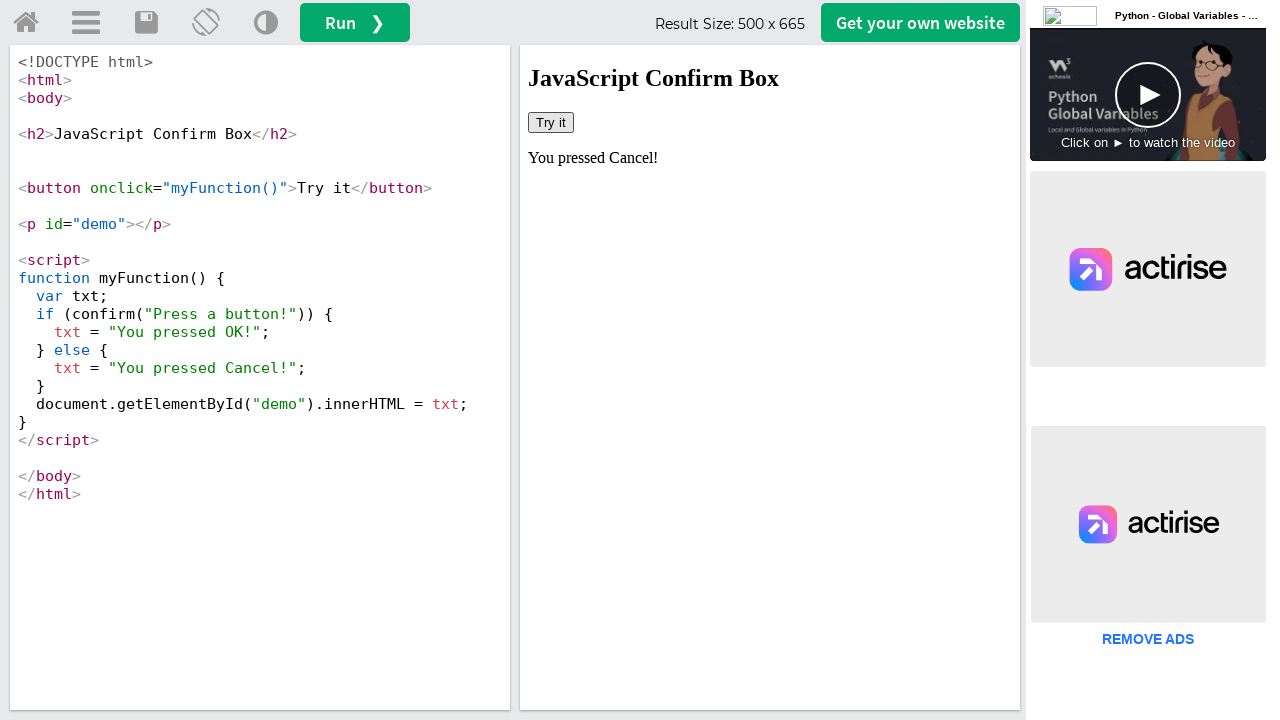

Retrieved result text from #demo element
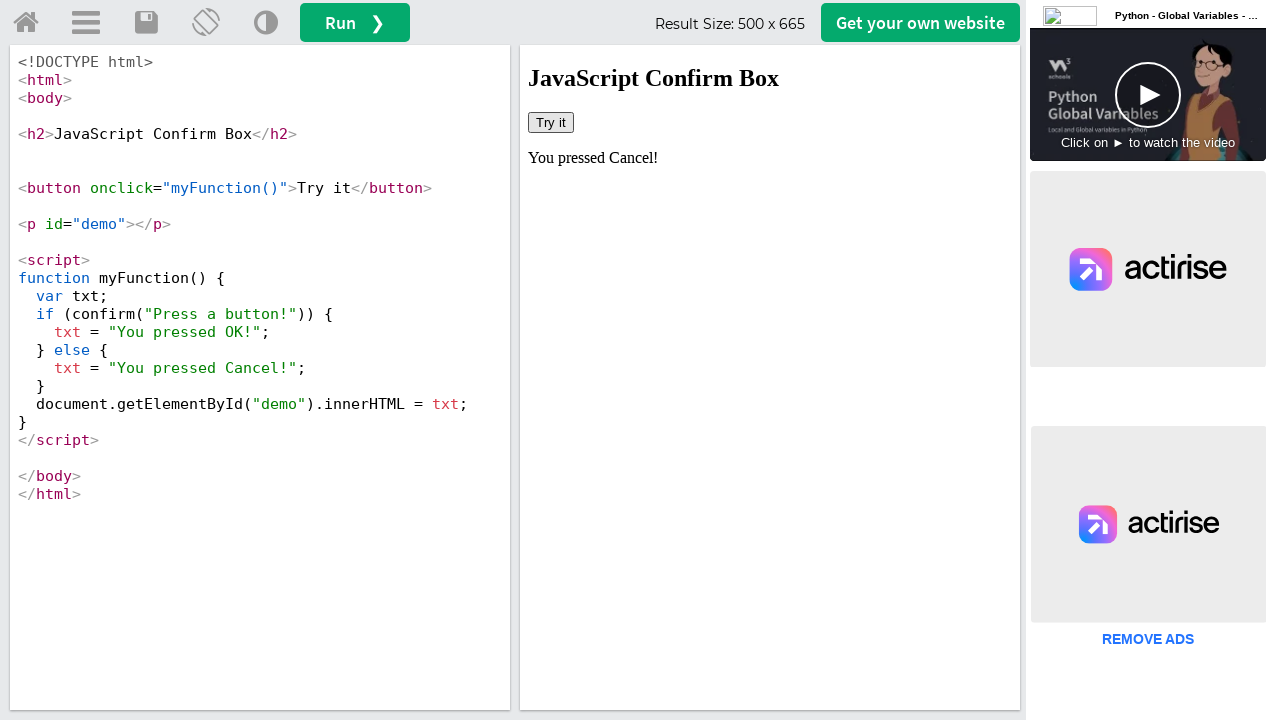

Printed result text: You pressed Cancel!
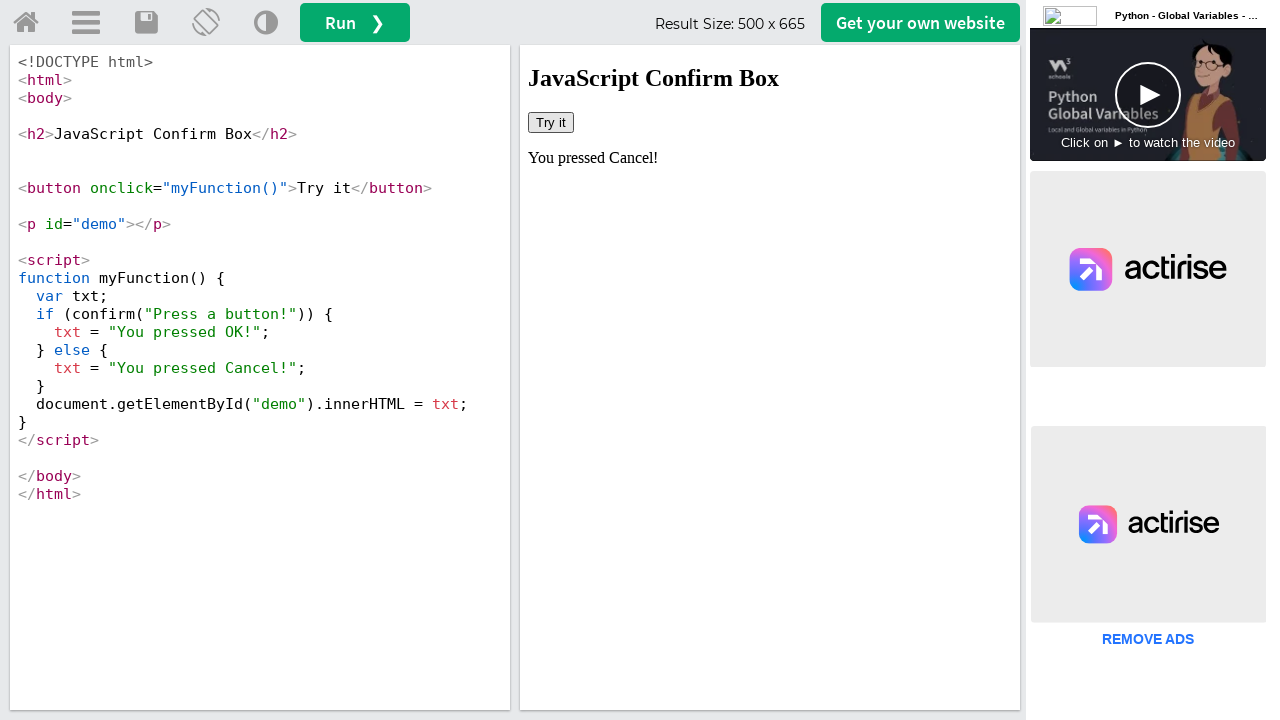

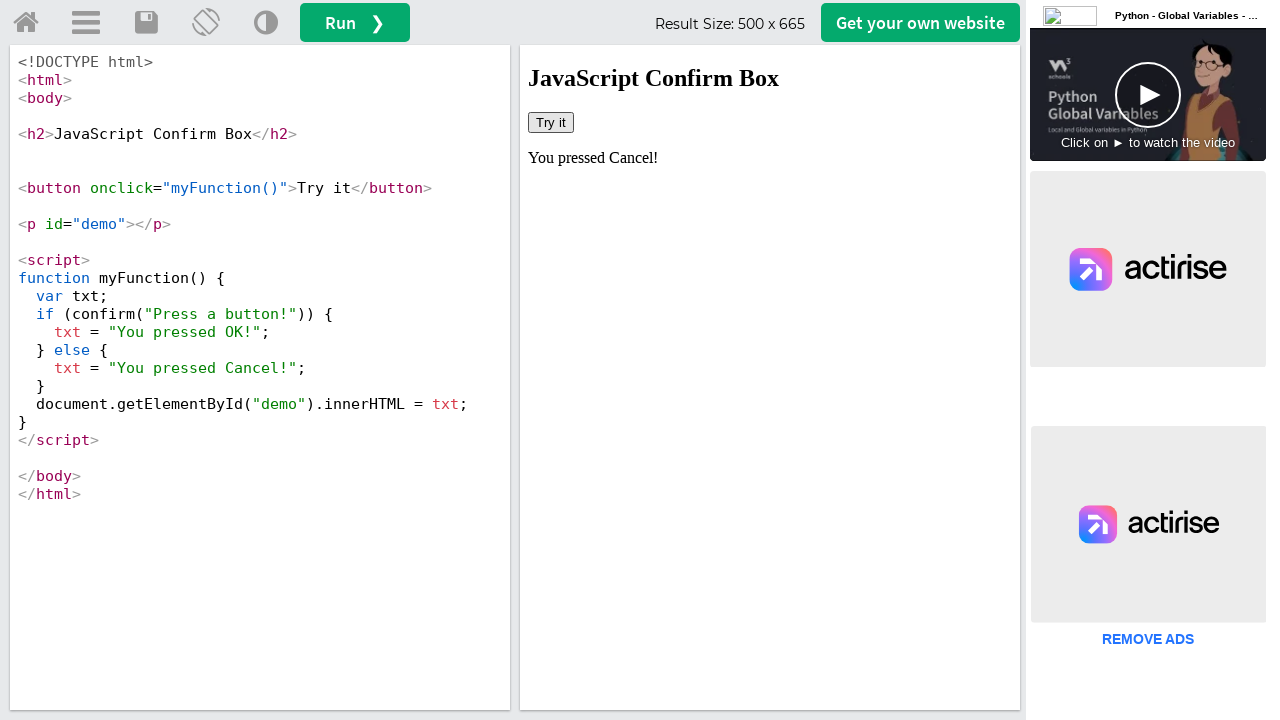